Tests dropdown selection functionality by selecting options using different methods and verifying the initial selected option

Starting URL: https://the-internet.herokuapp.com/dropdown

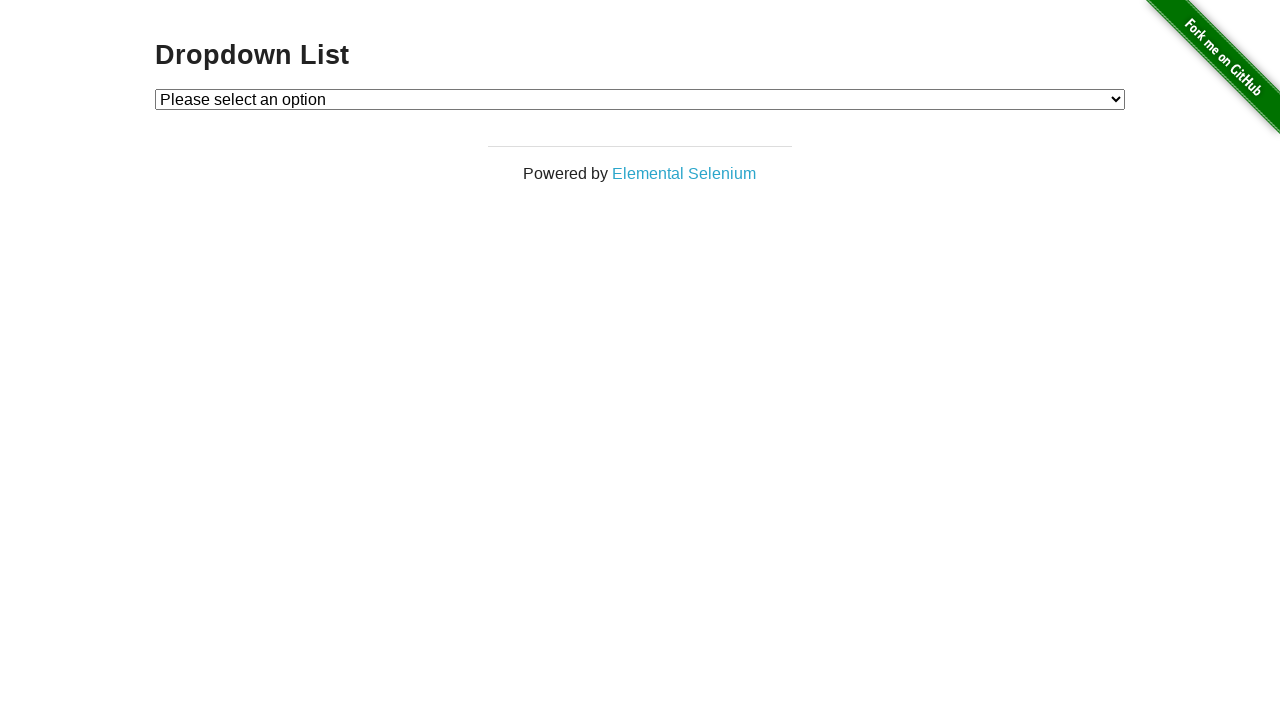

Located dropdown element
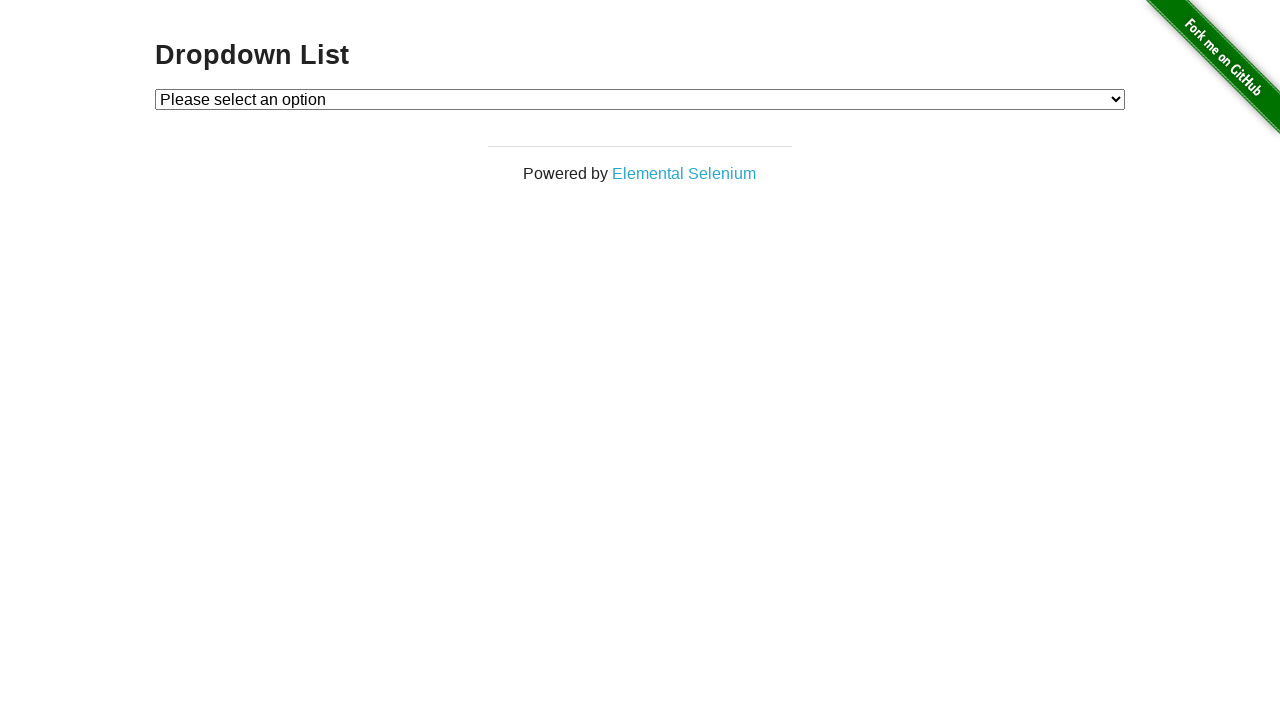

Retrieved initial selected option text
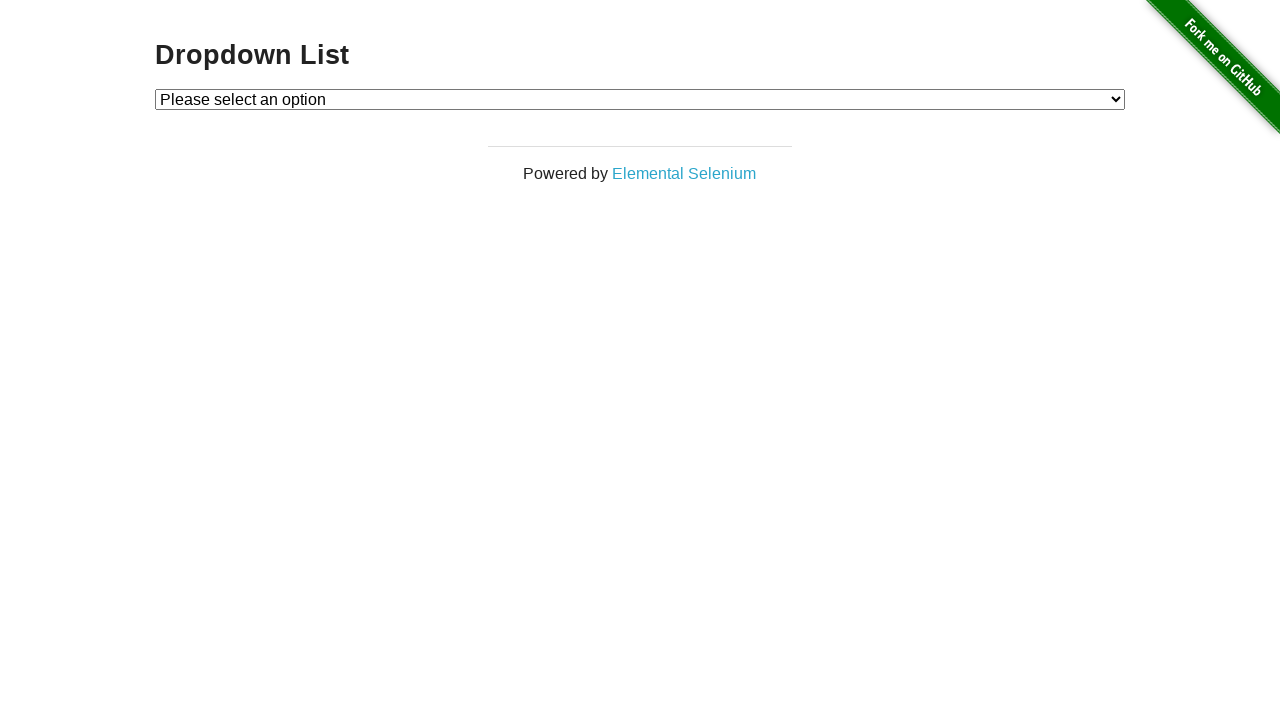

Verified initial selected option is 'Please select an option'
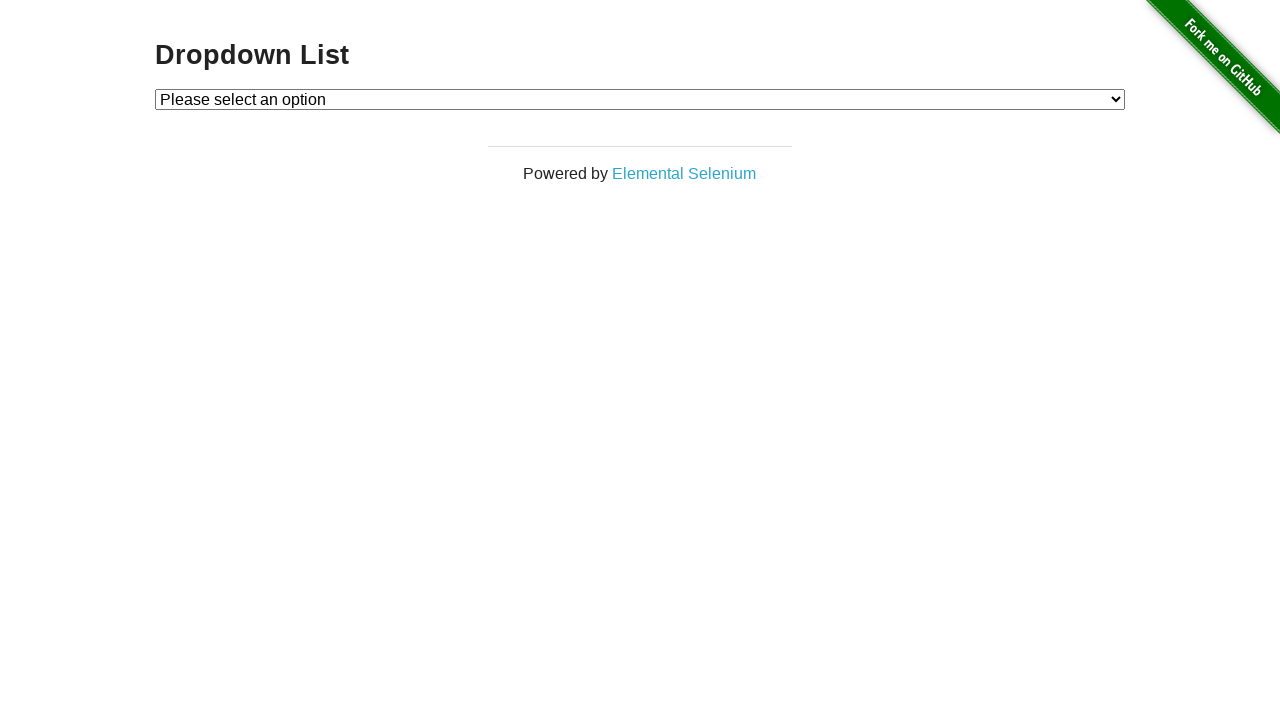

Selected option by value '1' on #dropdown
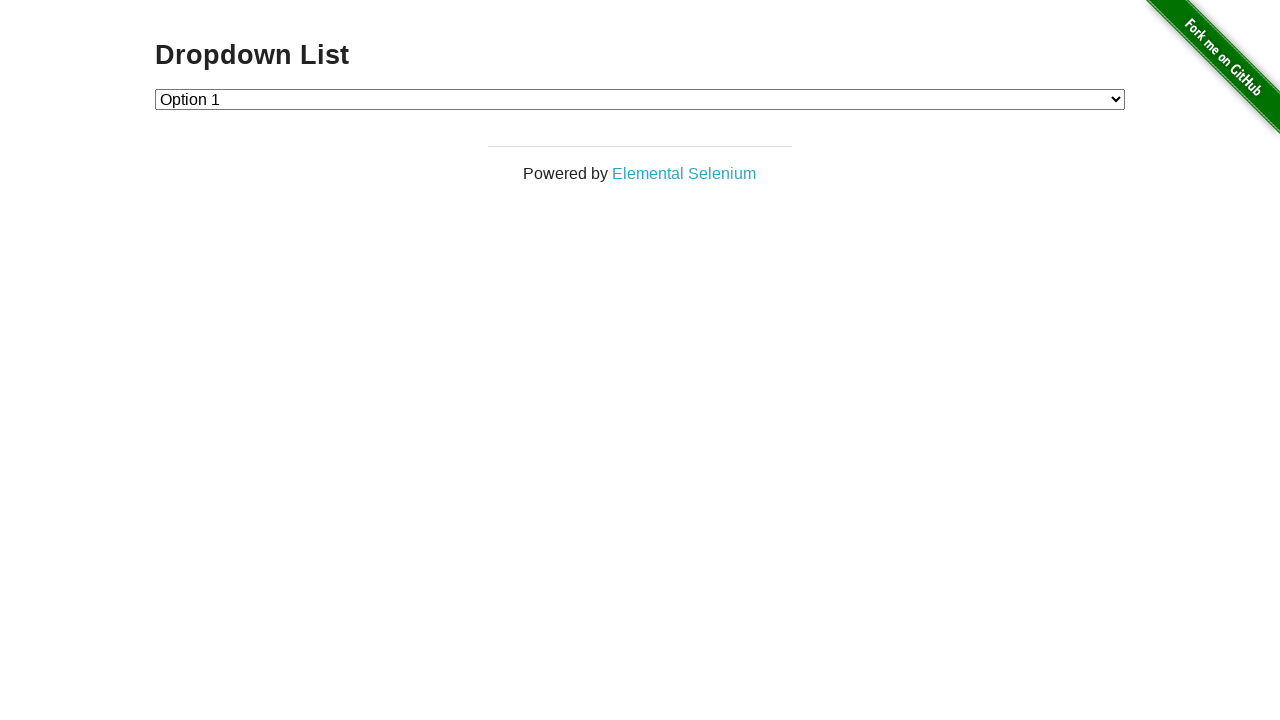

Selected 'Option 2' by label on #dropdown
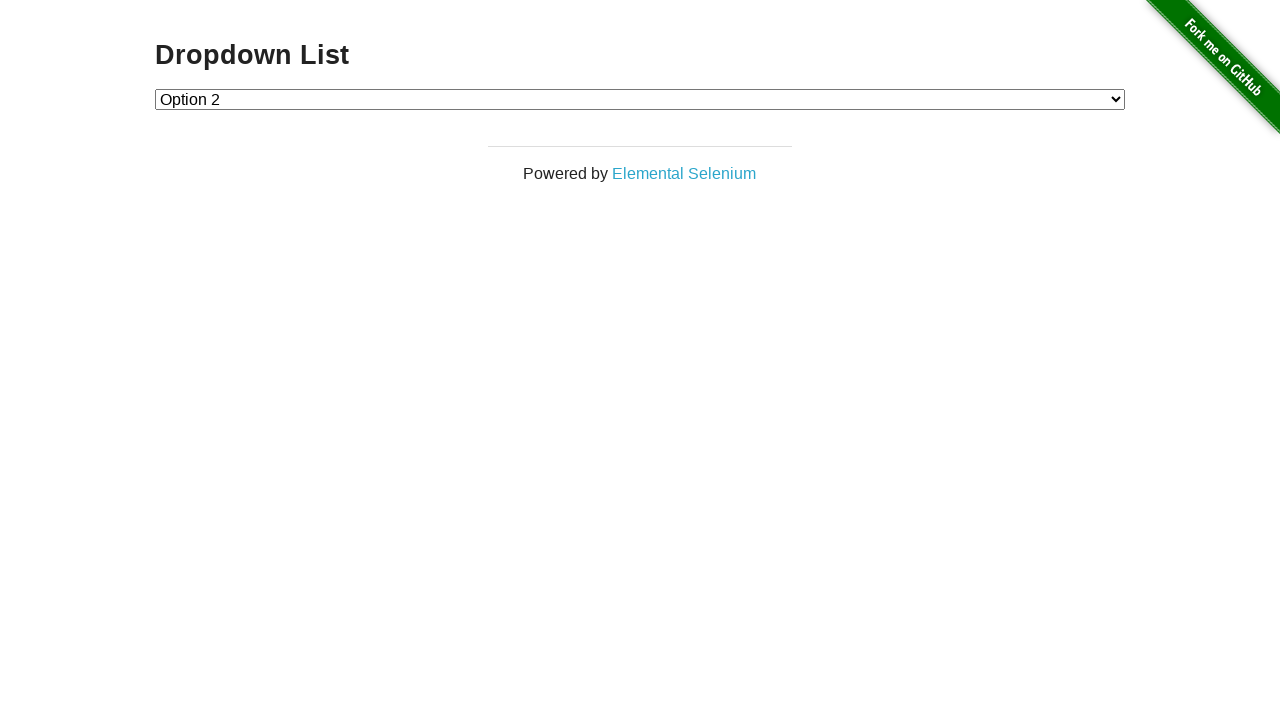

Selected option at index 1 (Option 1) on #dropdown
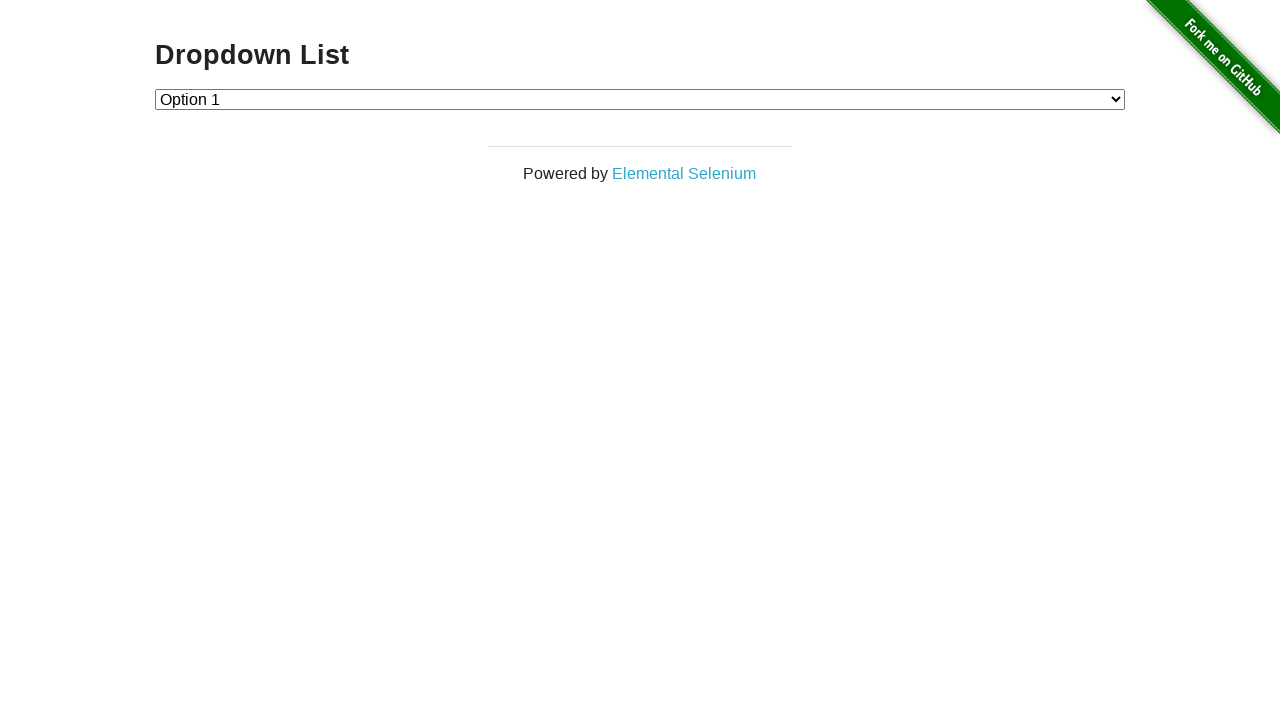

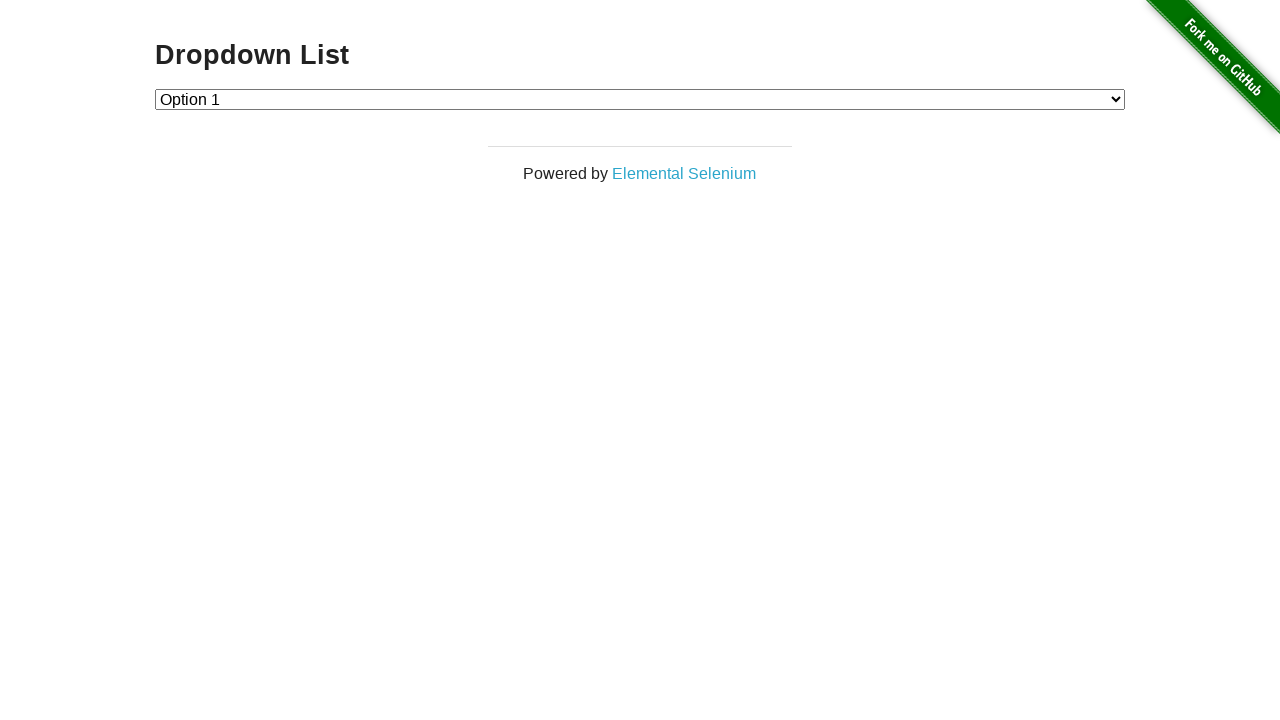